Tests creating a new category with Cyrillic title "С" and task "1", then verifies the task was created

Starting URL: http://qa-assignment.oblakogroup.ru/board/:nil21

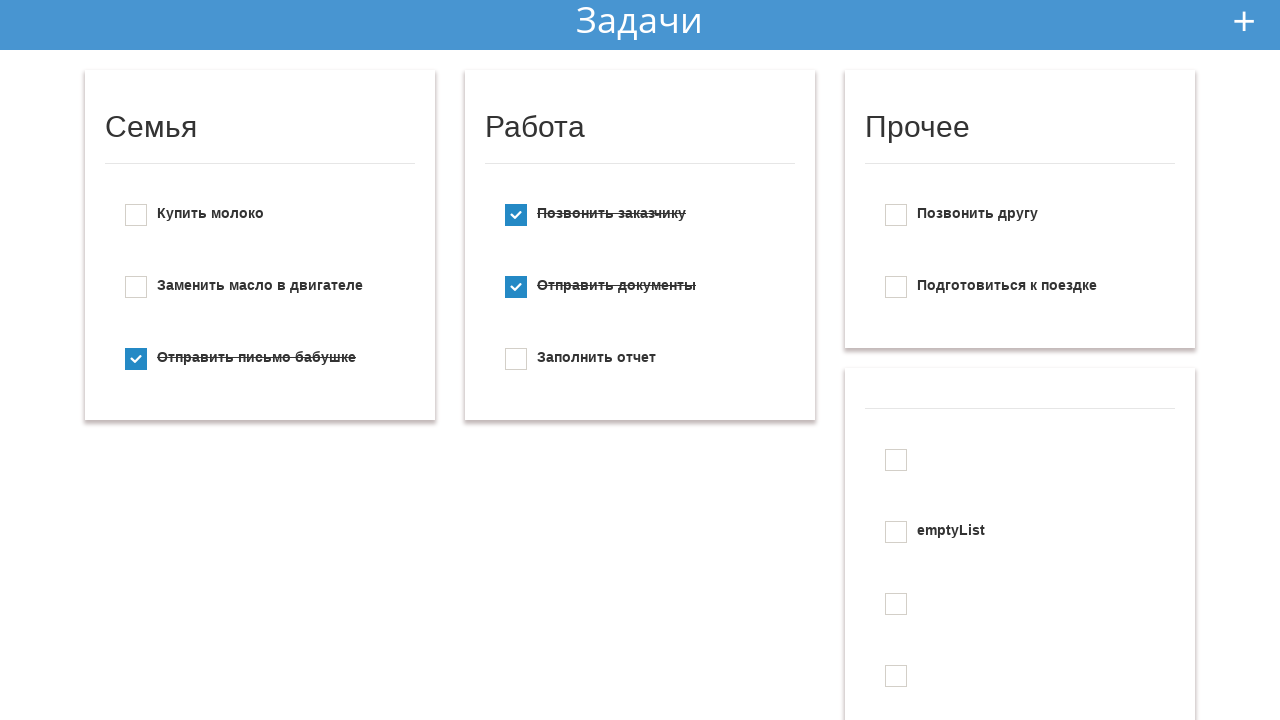

Clicked add new todo button at (1244, 21) on #add_new_todo
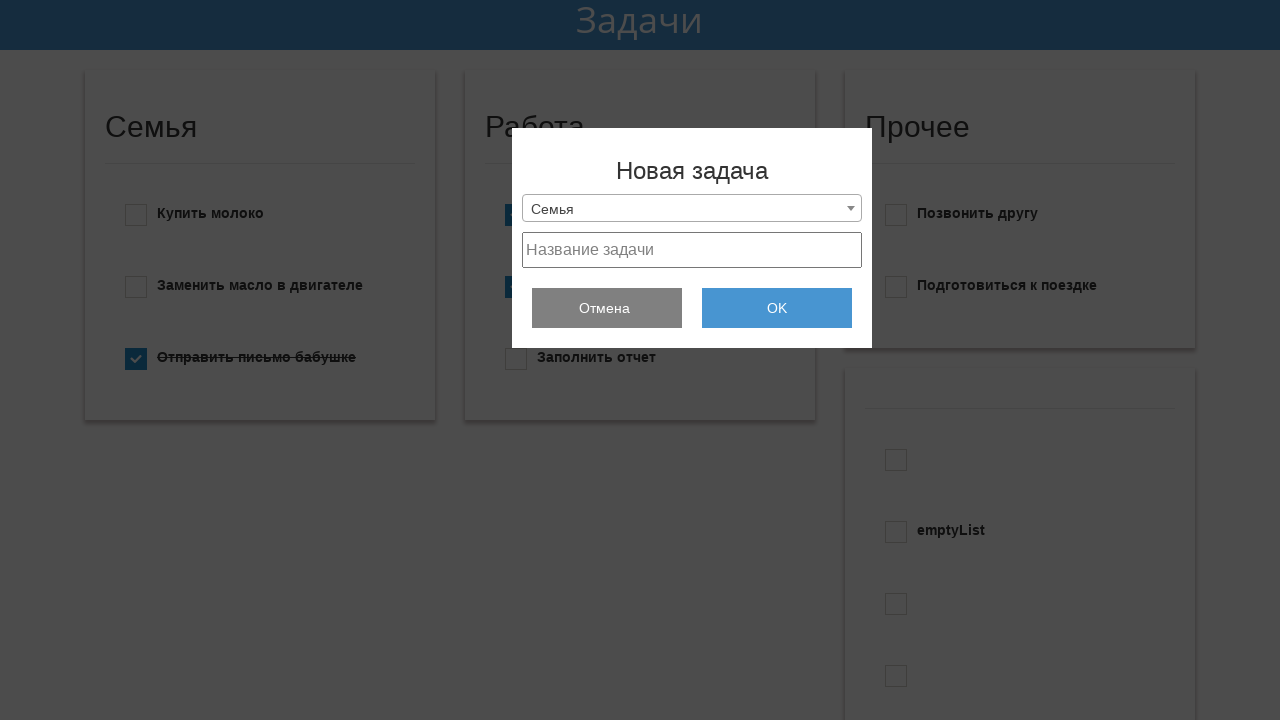

Clicked selection dropdown menu at (692, 208) on .selection
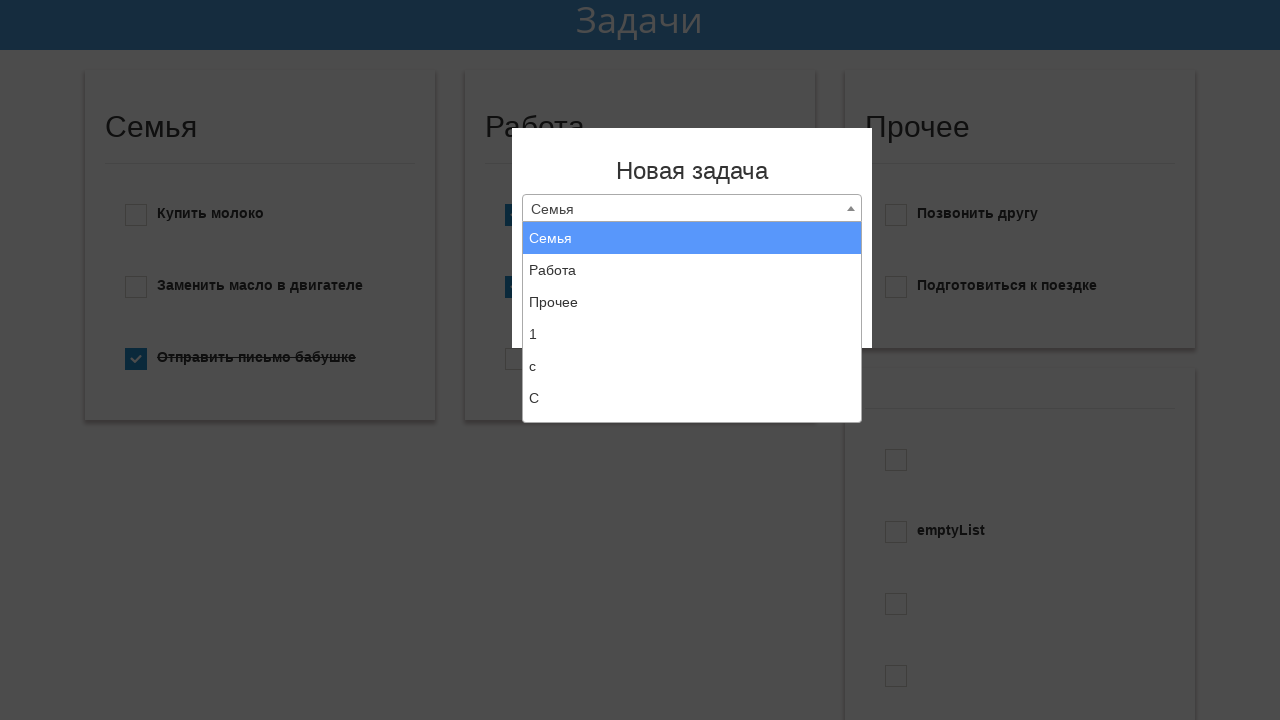

Selected 'Создать новый список' (Create new list) option at (692, 406) on xpath=//li[text()="Создать новый список"]
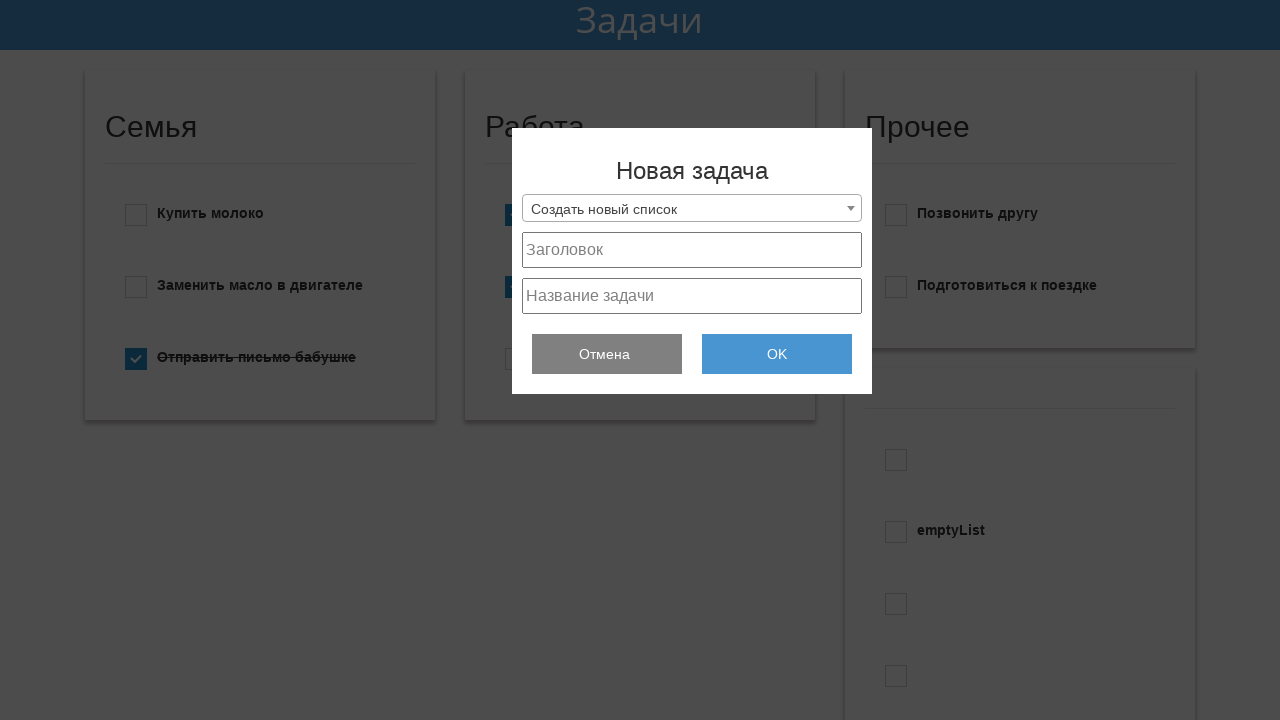

Clicked project title field at (692, 250) on #project_title
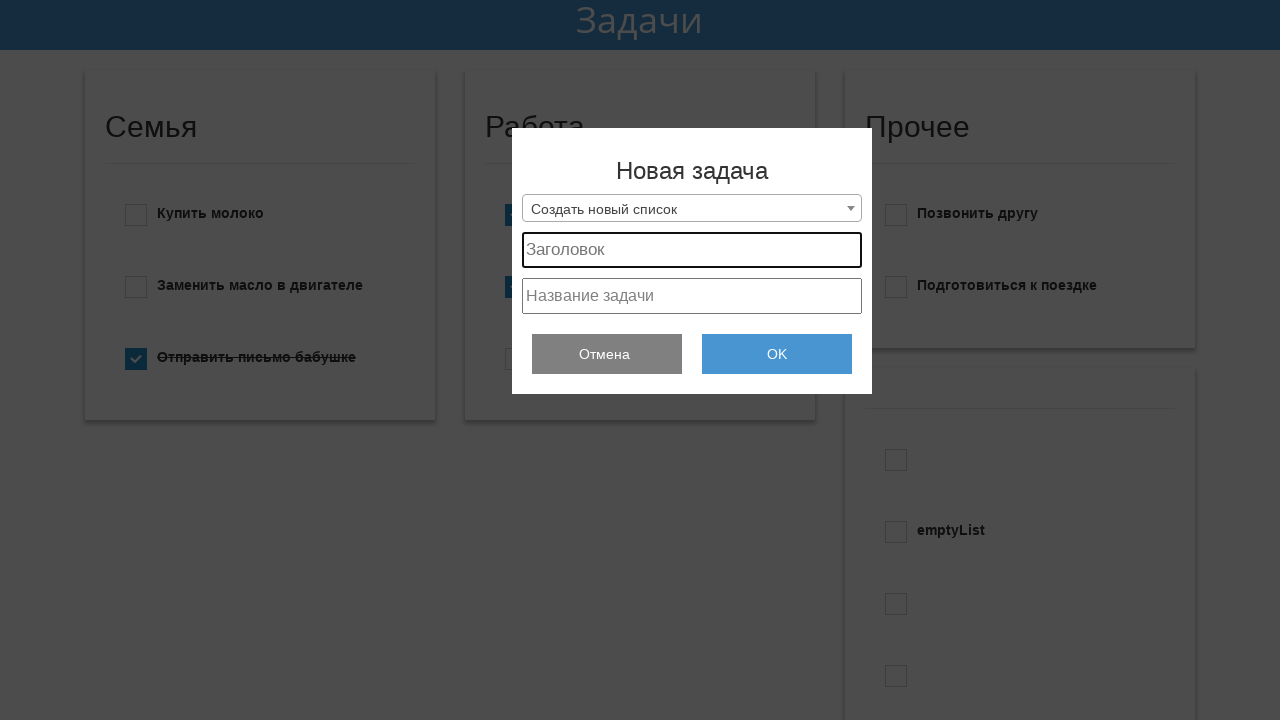

Entered category title 'С' (Cyrillic С) on #project_title
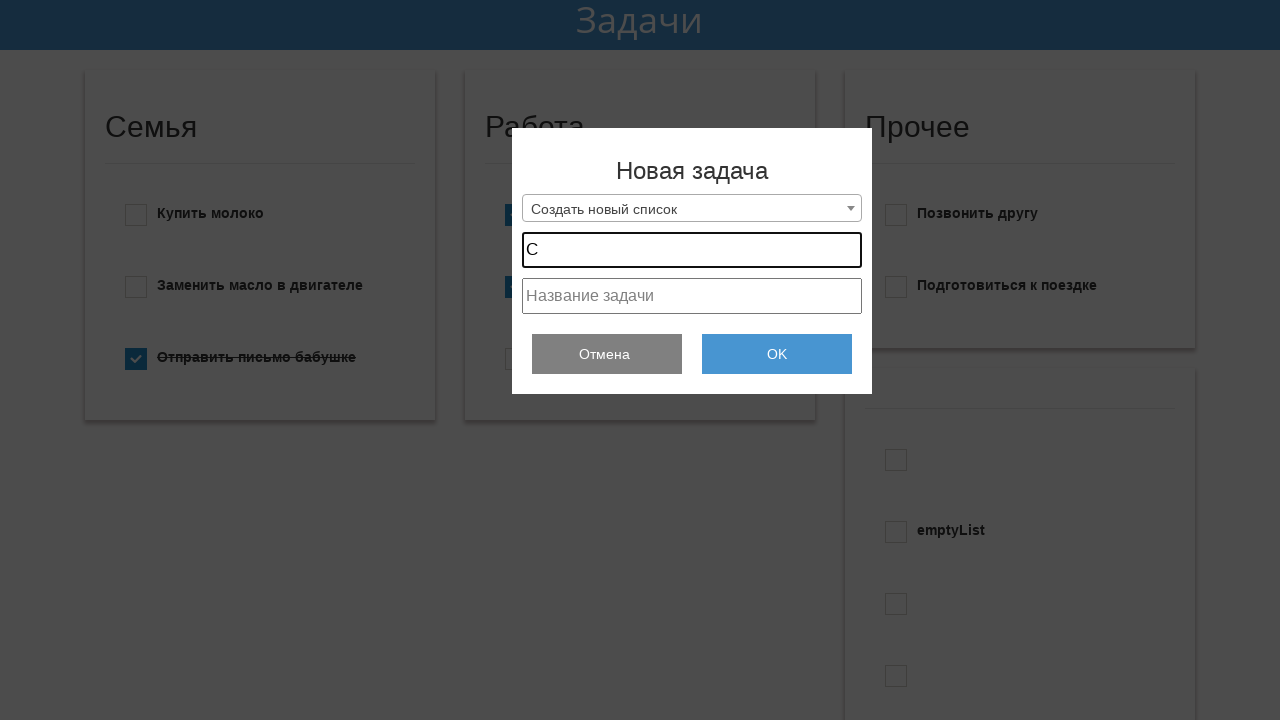

Clicked project text field at (692, 296) on #project_text
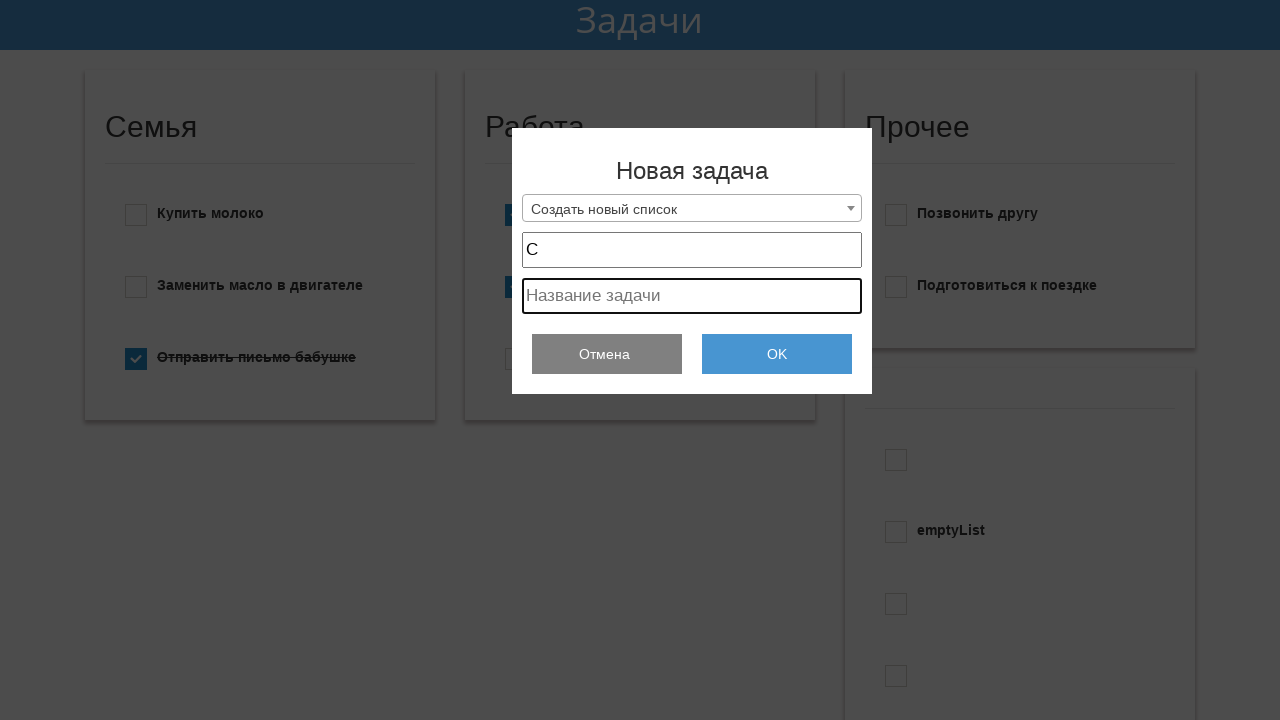

Entered task name '1' on #project_text
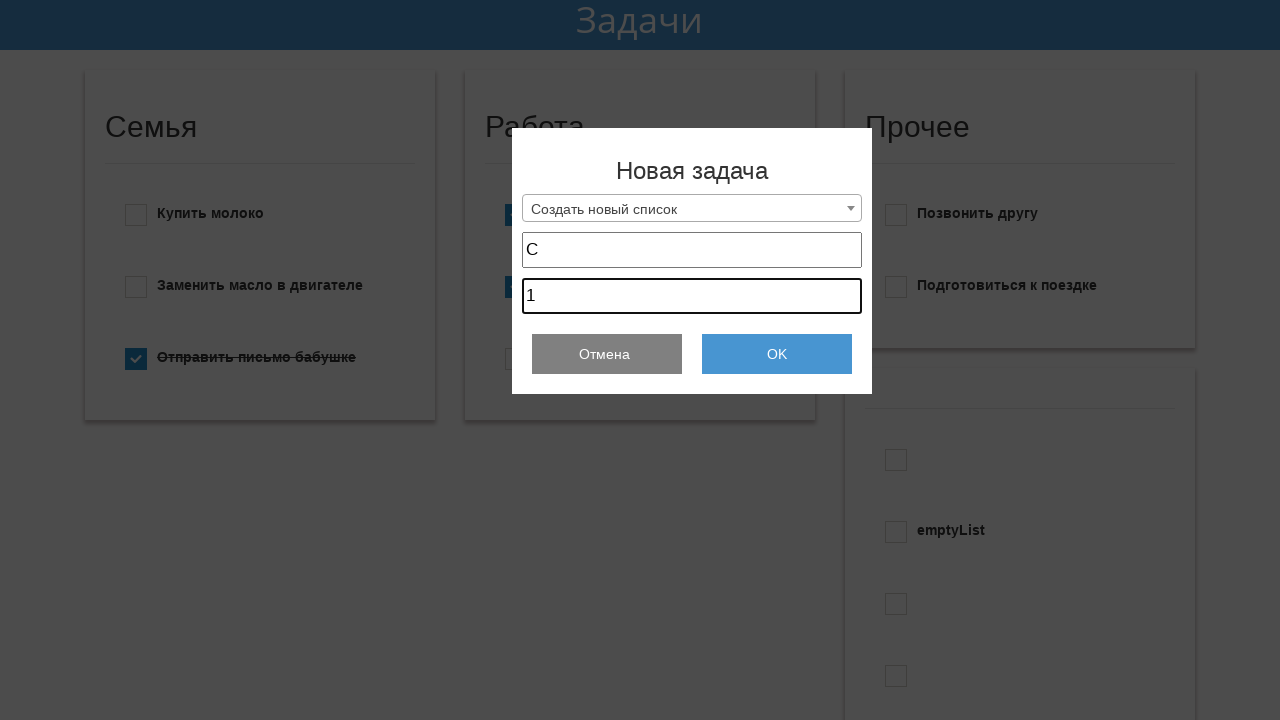

Clicked add todo button to create category and task at (777, 354) on .add_todo
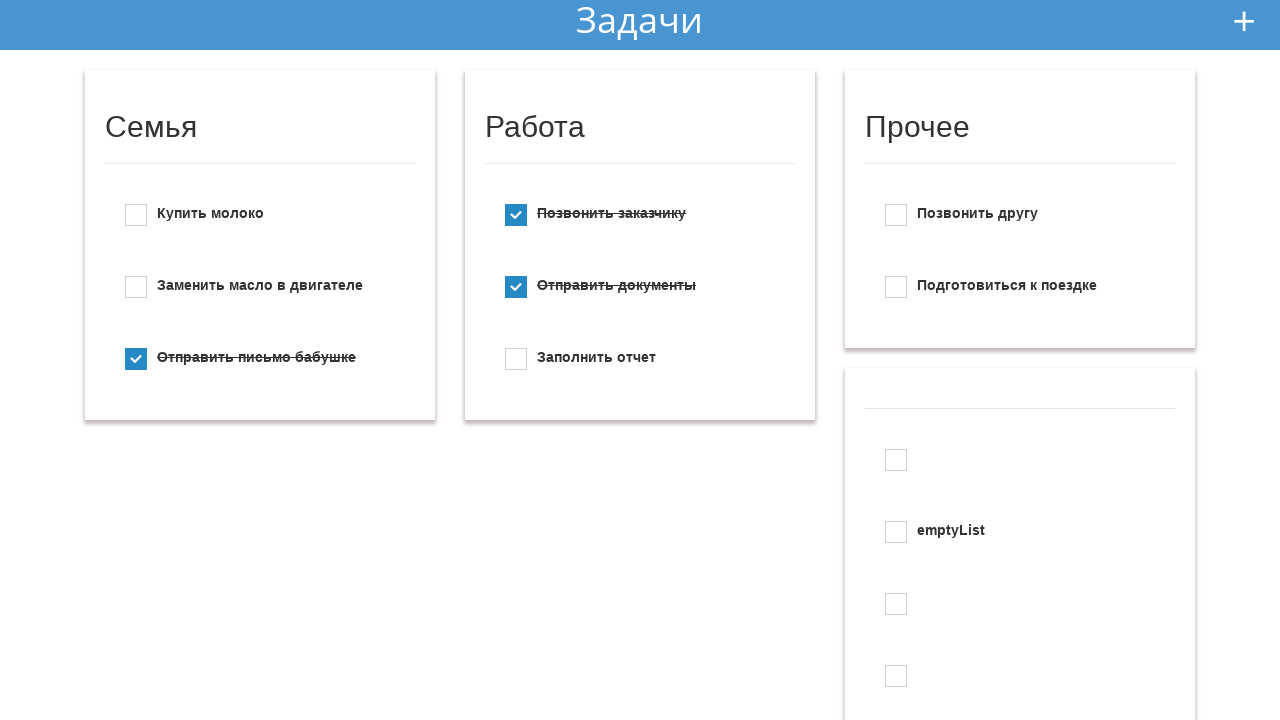

Verified task '1' was created under category 'С'
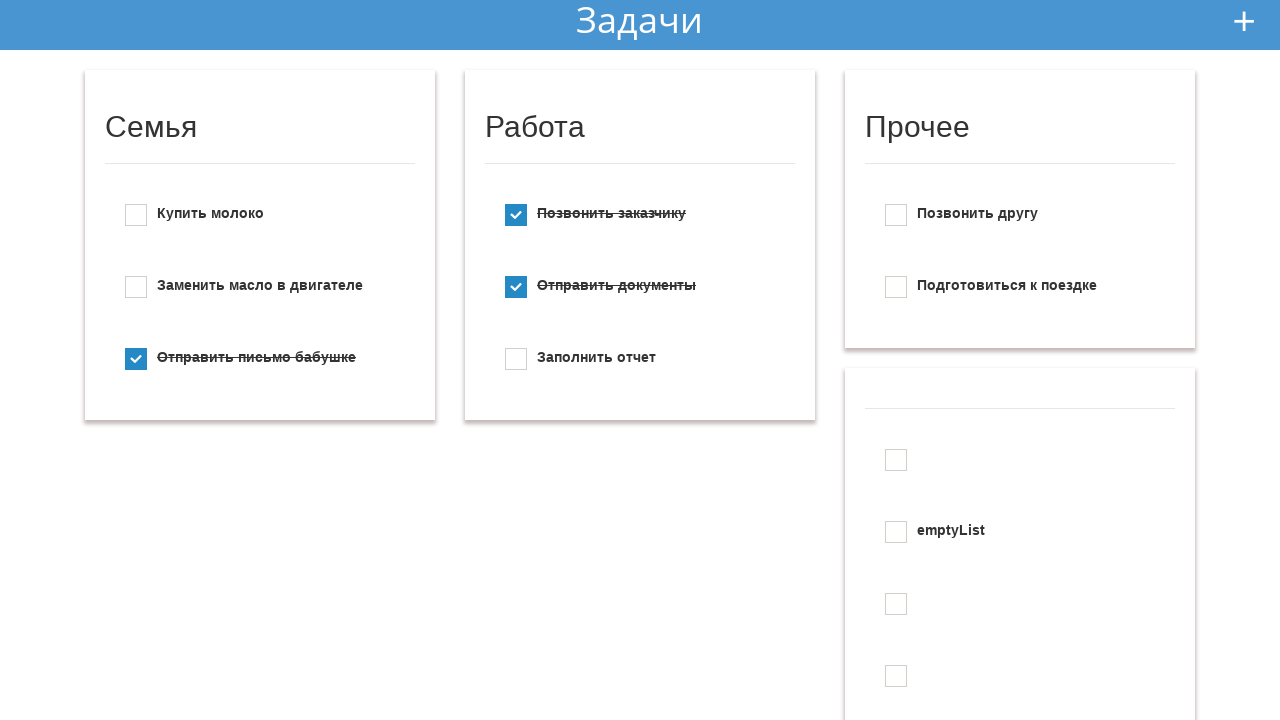

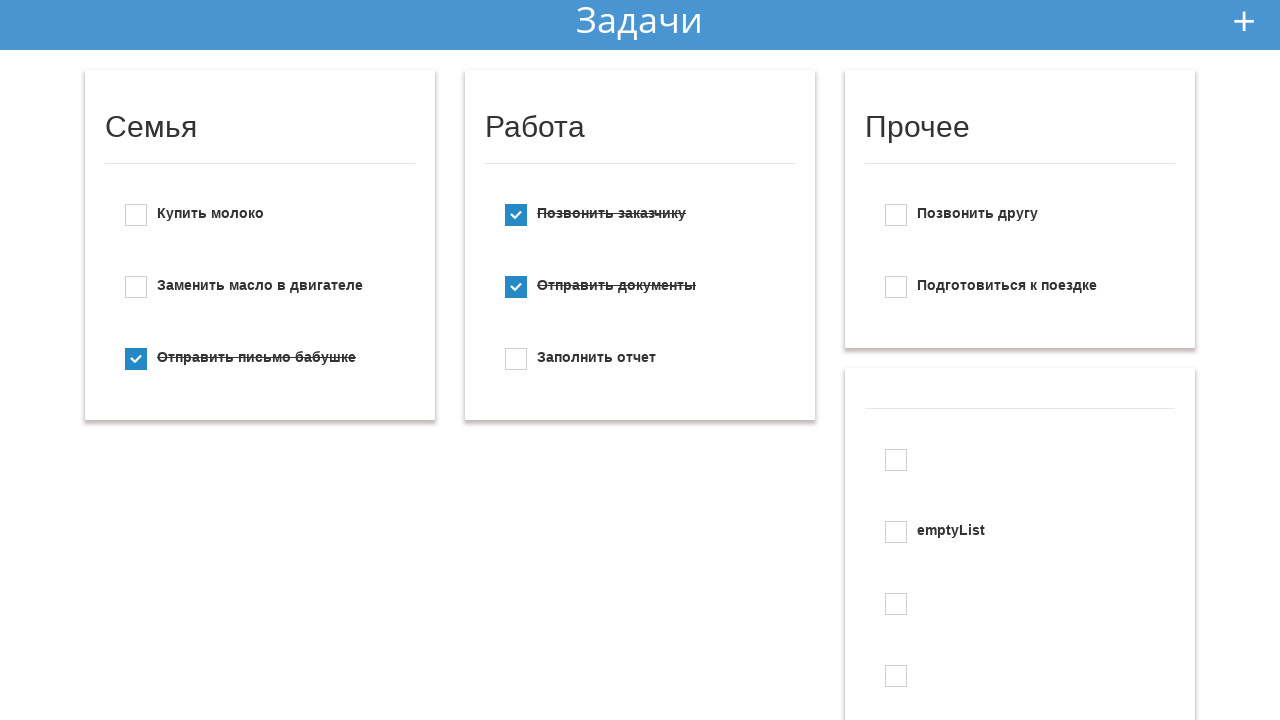